Tests window pop-up handling by clicking a link that opens a new window, then verifies both the original and new window titles and content, and switches between them.

Starting URL: https://practice.cydeo.com/windows

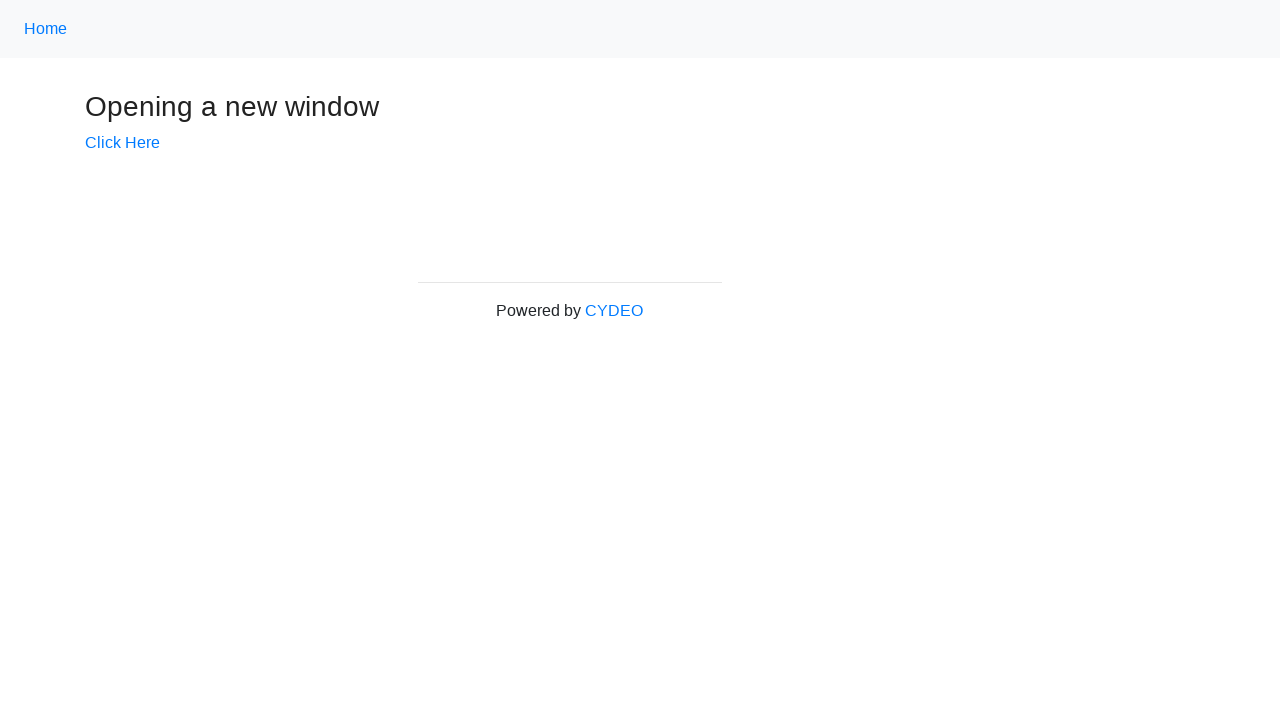

Clicked 'Click Here' link to trigger window pop-up at (122, 143) on text='Click Here'
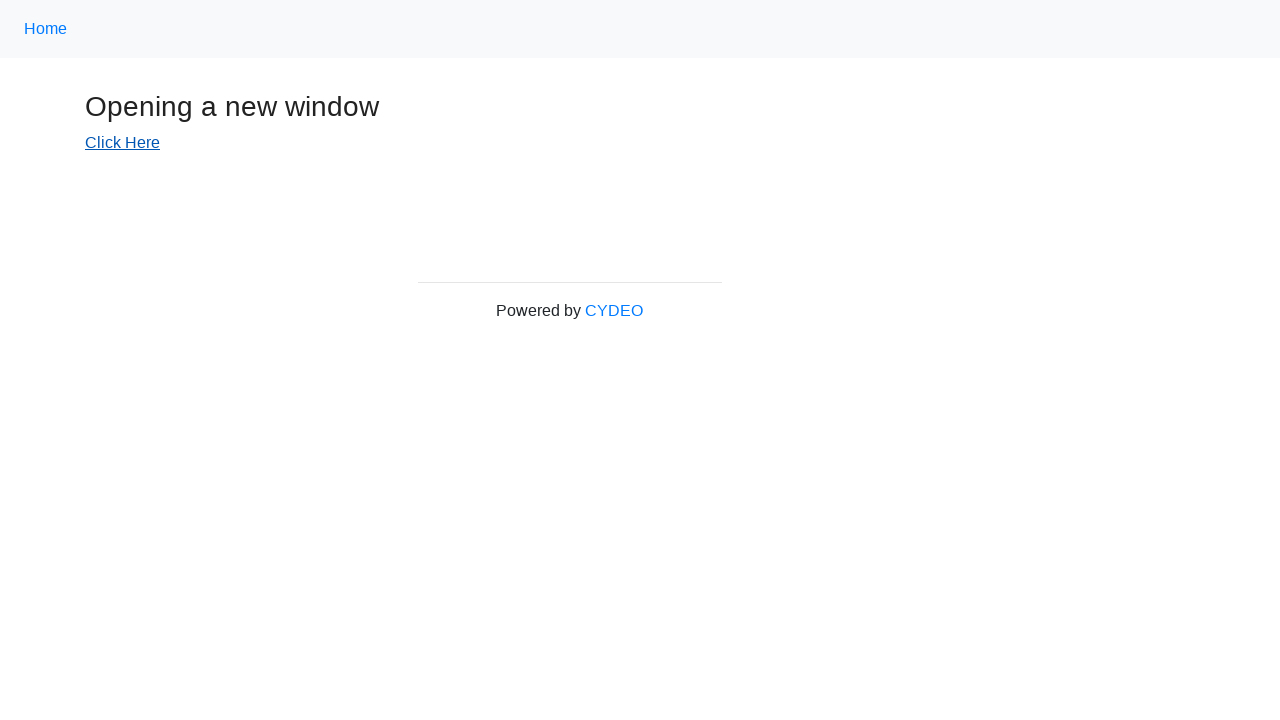

Captured new window page object from popup event
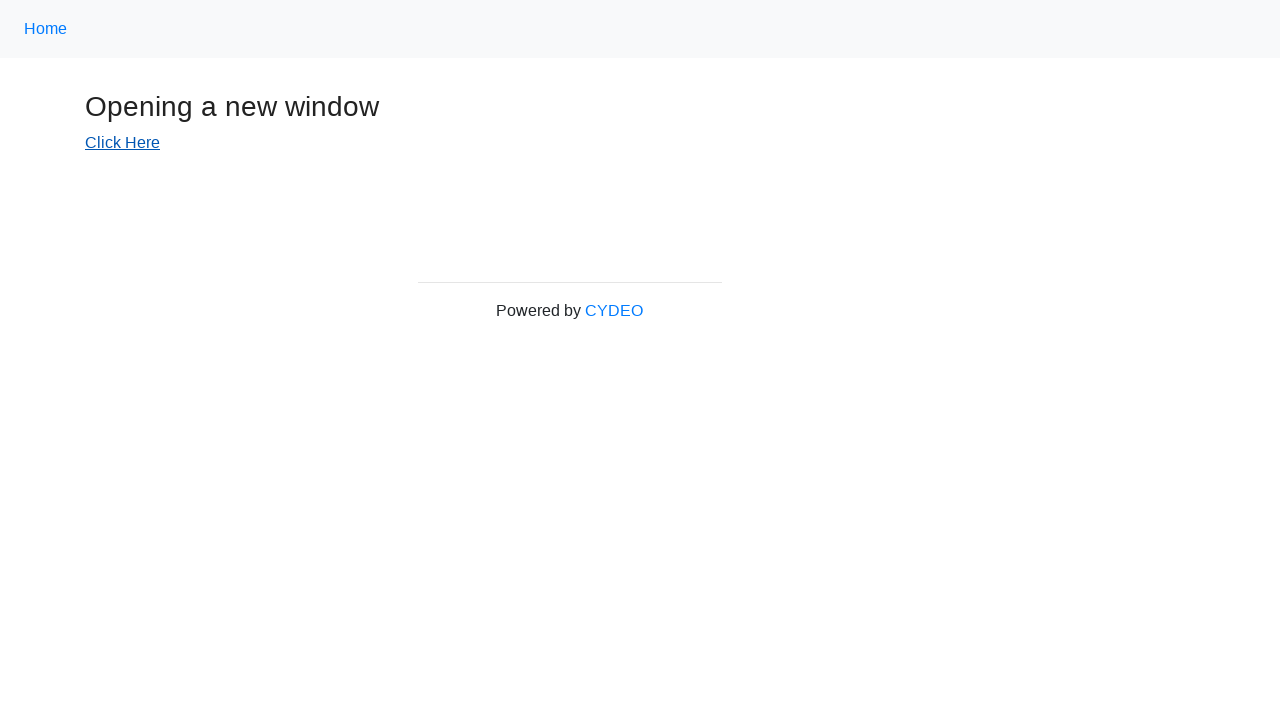

New window page loaded completely
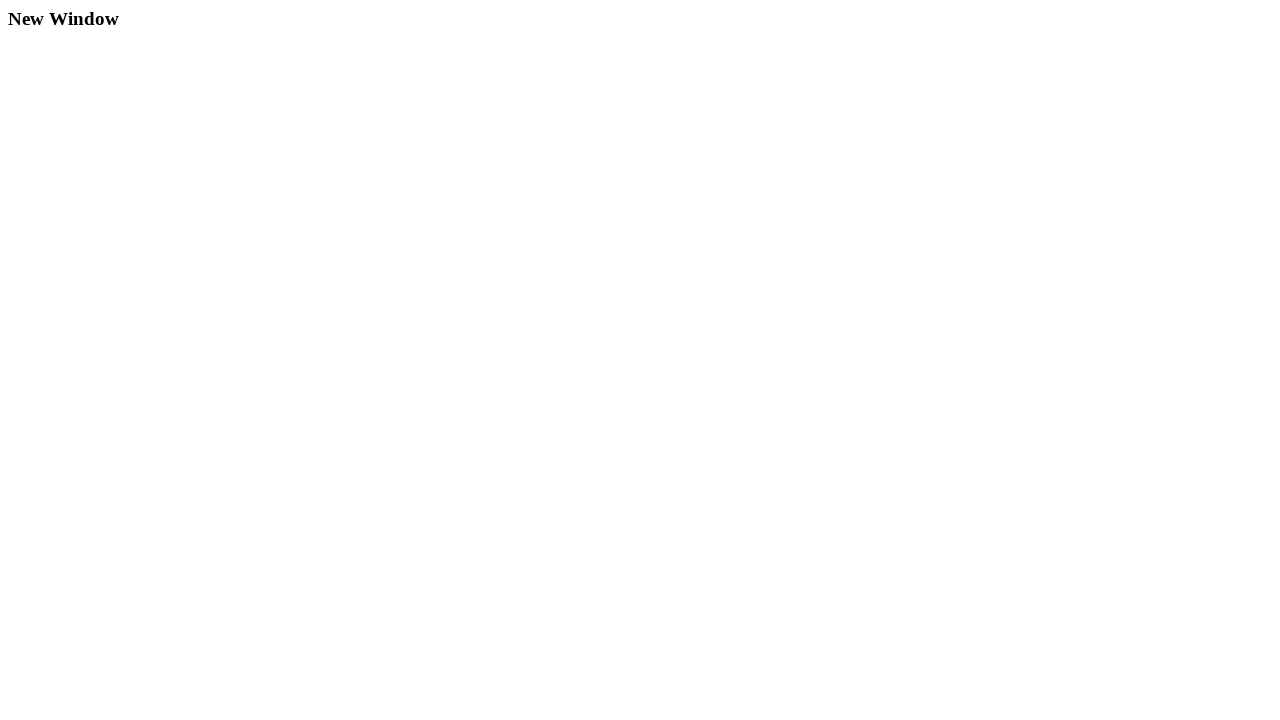

Verified new window title is 'New Window'
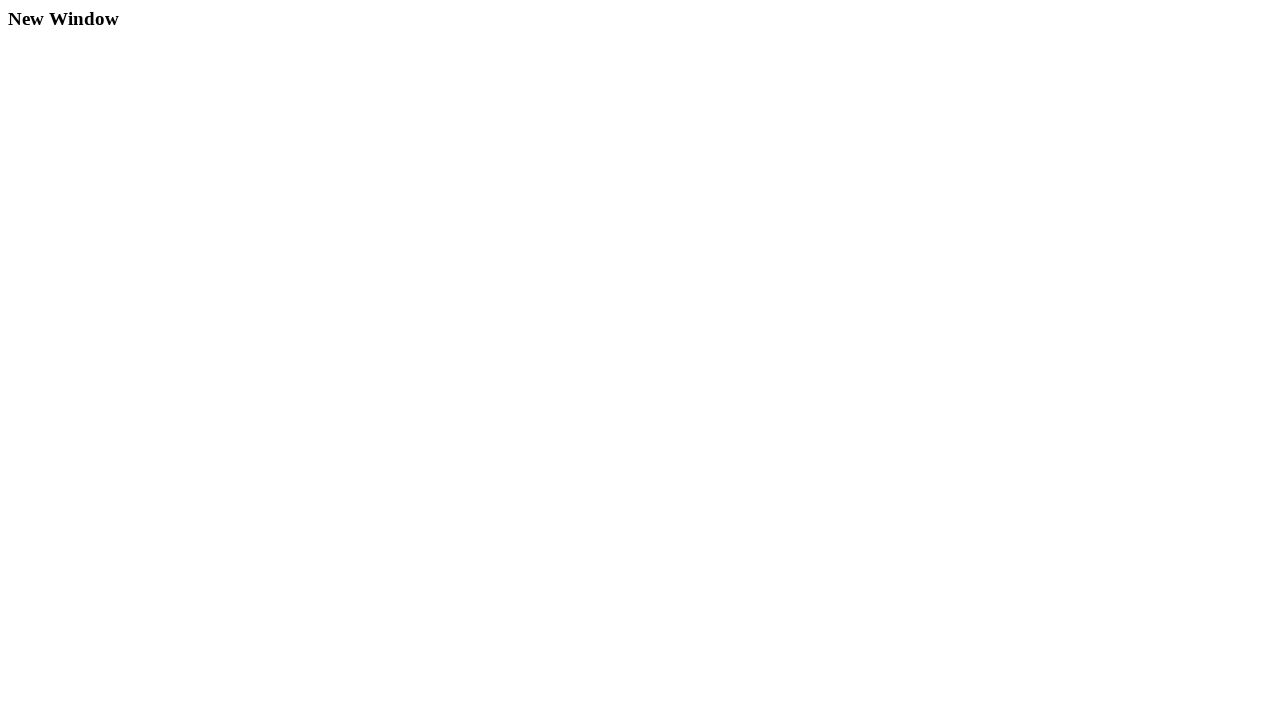

Verified original window title is 'Windows'
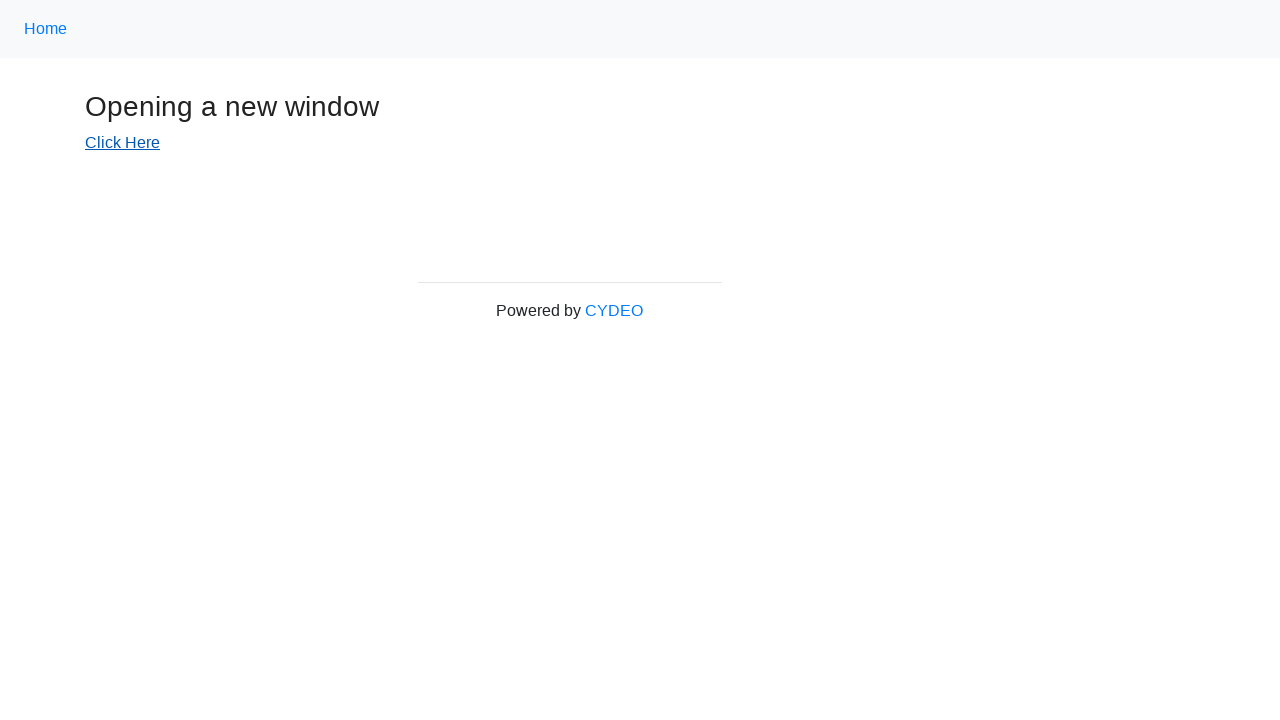

Brought original window to front
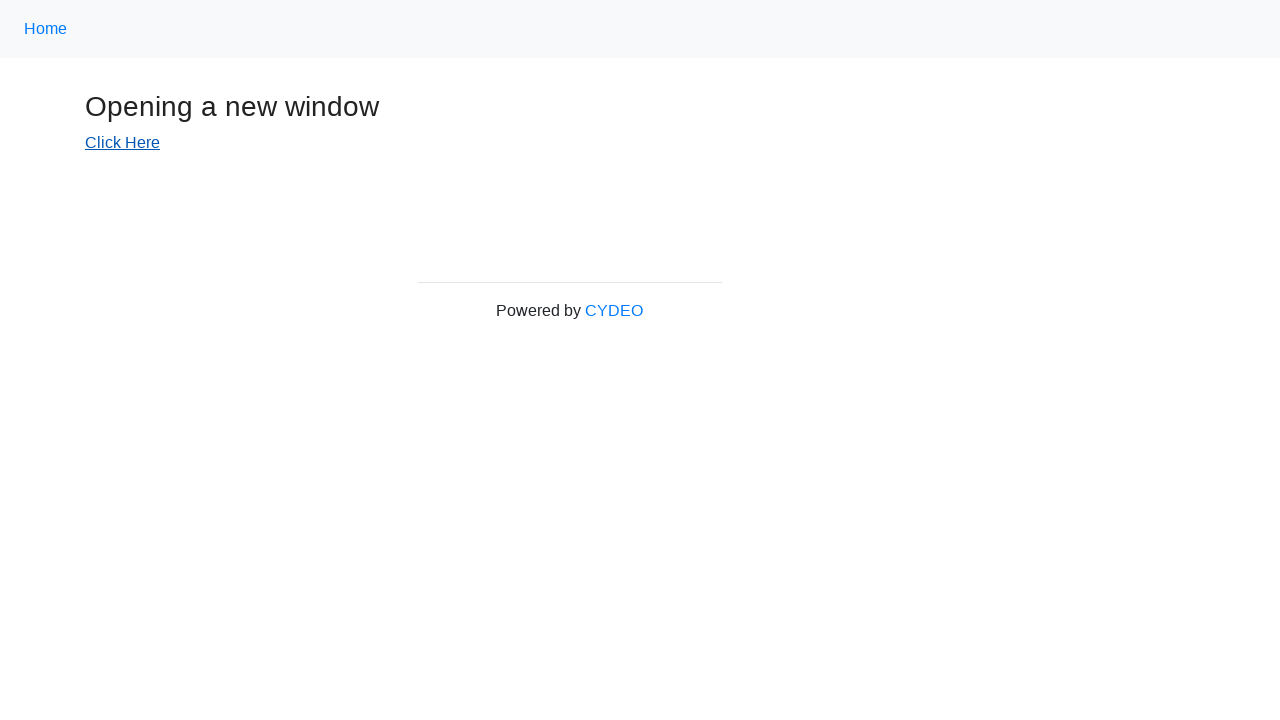

Located 'Opening a new window' element on original page
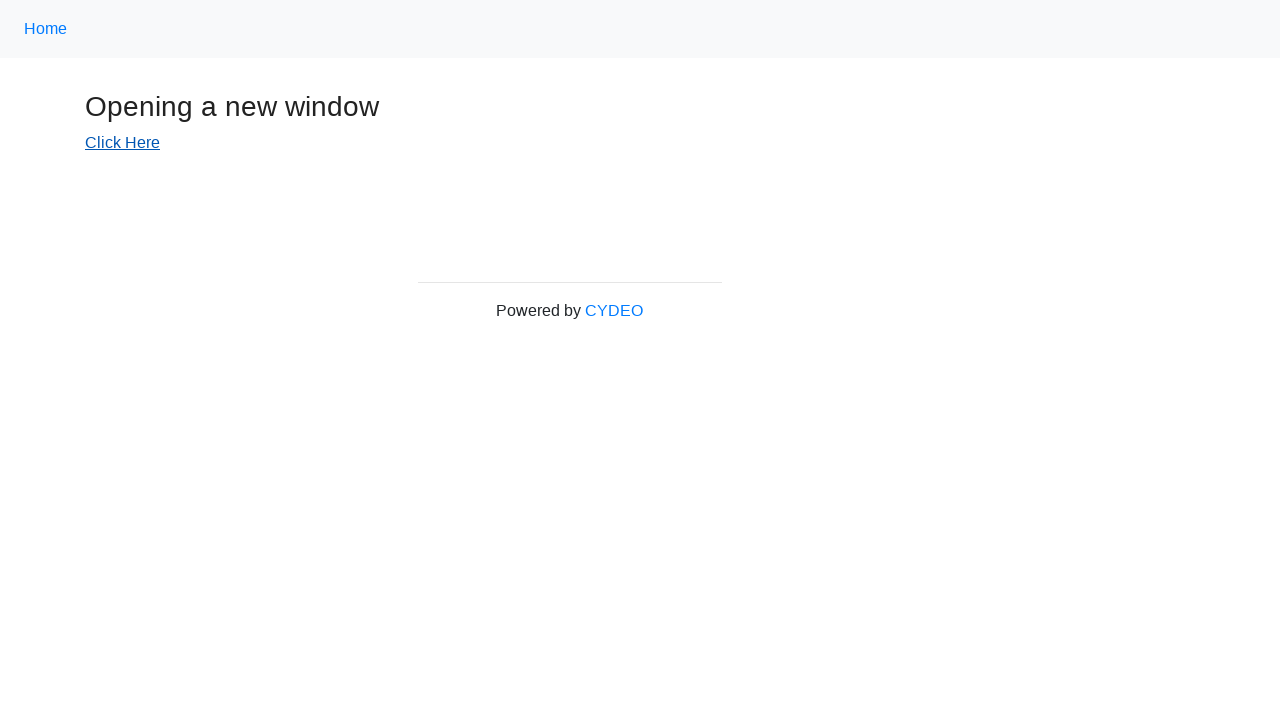

Verified 'Opening a new window' element is visible on original page
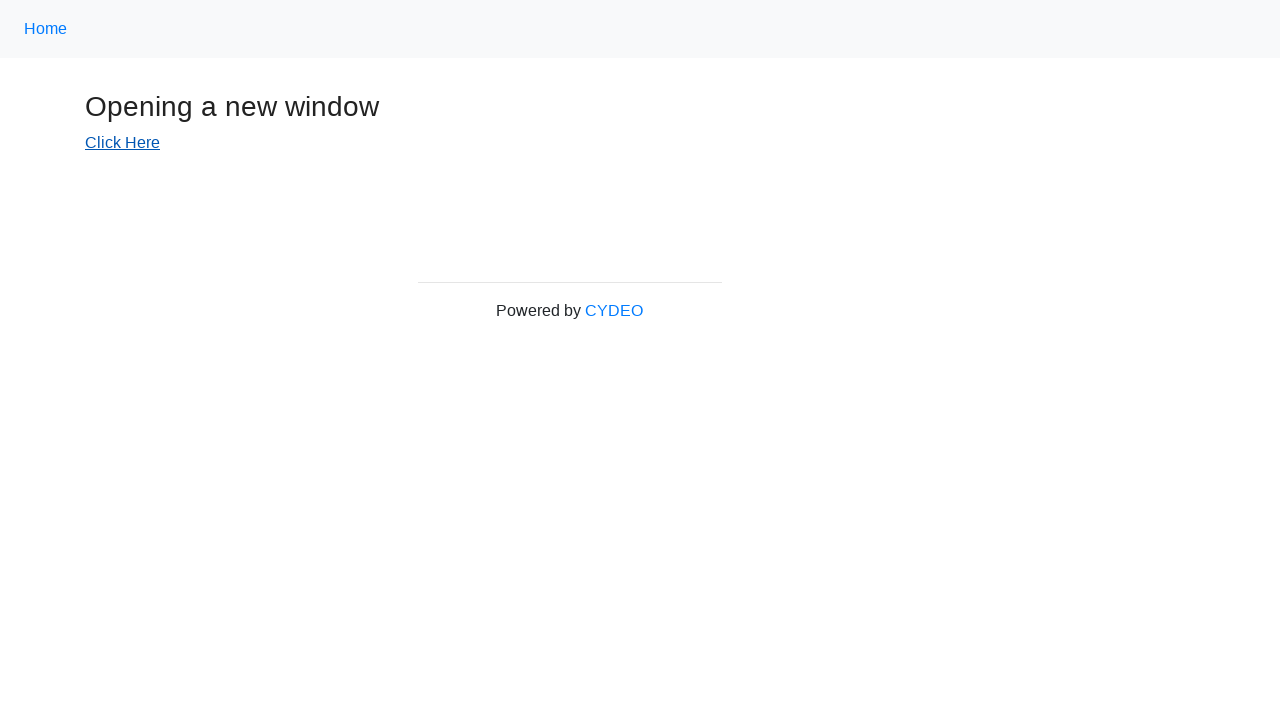

Brought new window to front
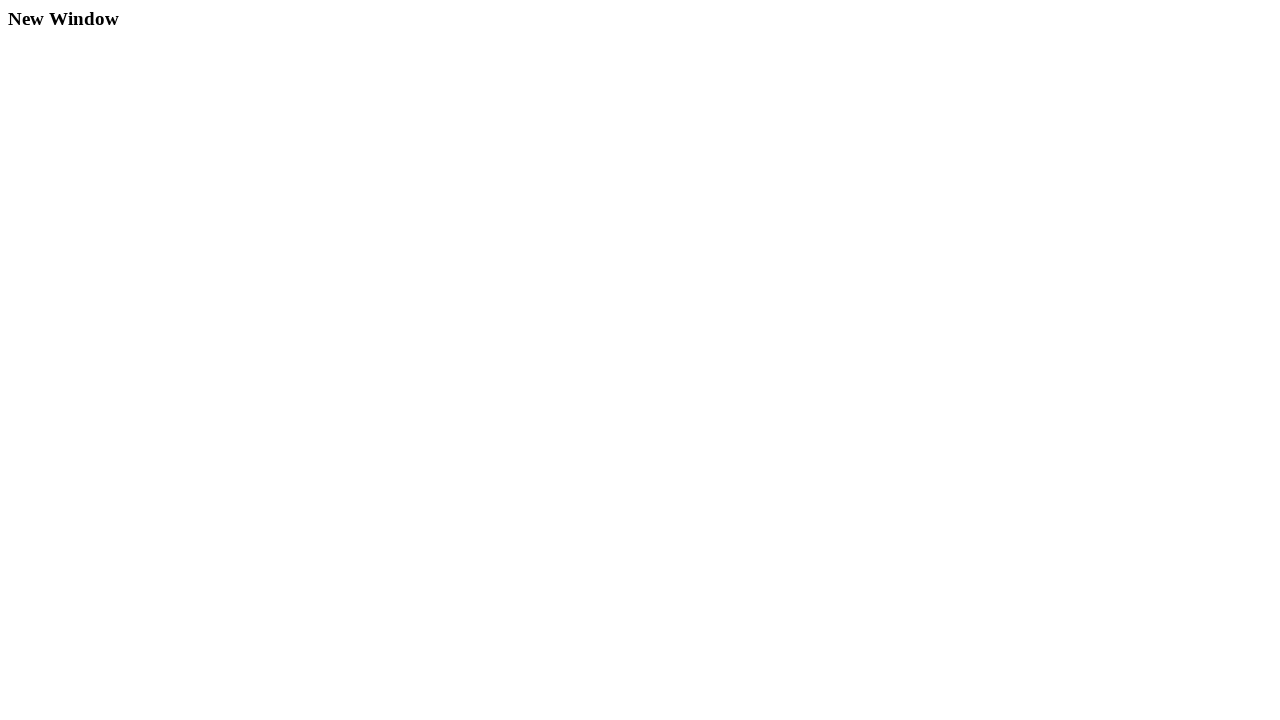

Located 'New Window' element on new page
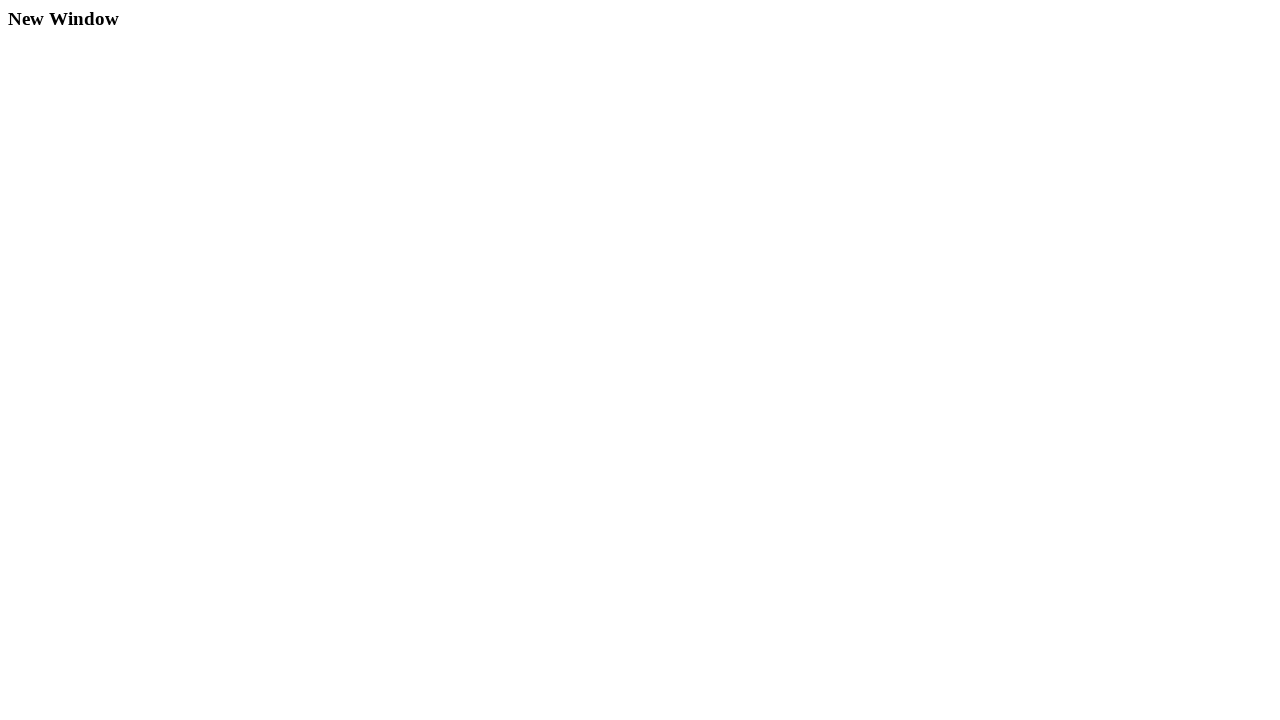

Verified 'New Window' element is visible on new page
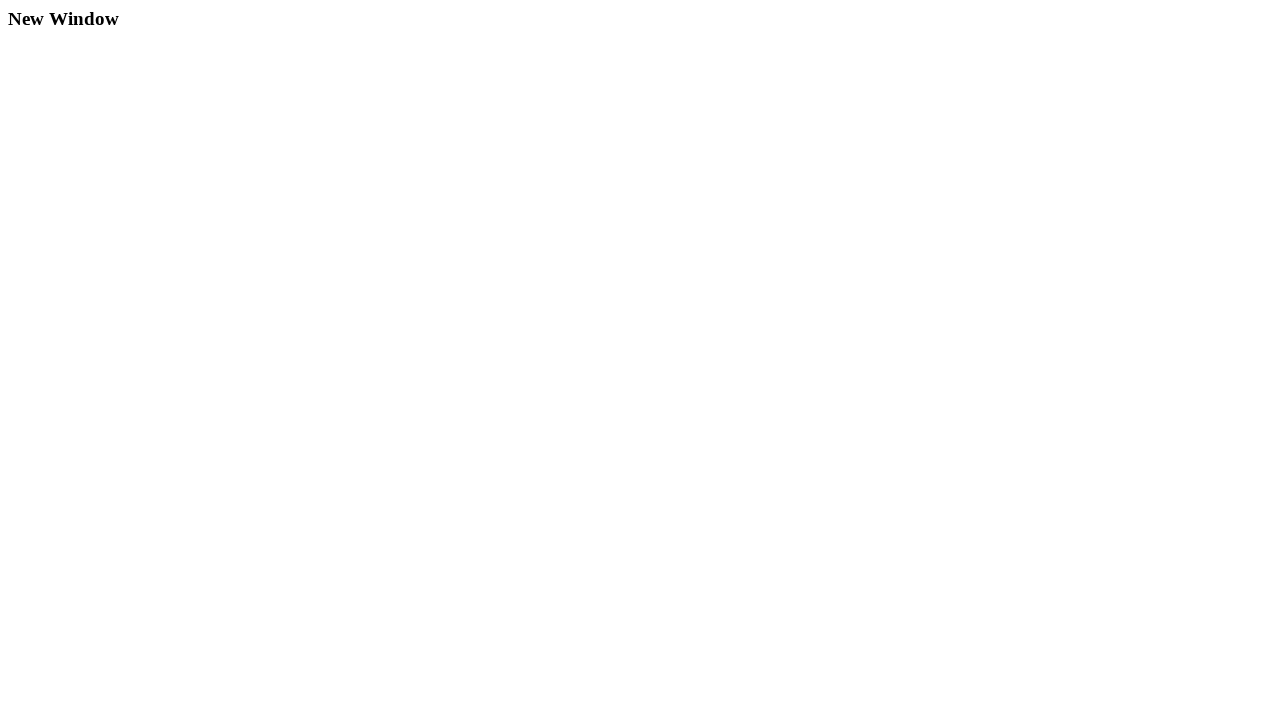

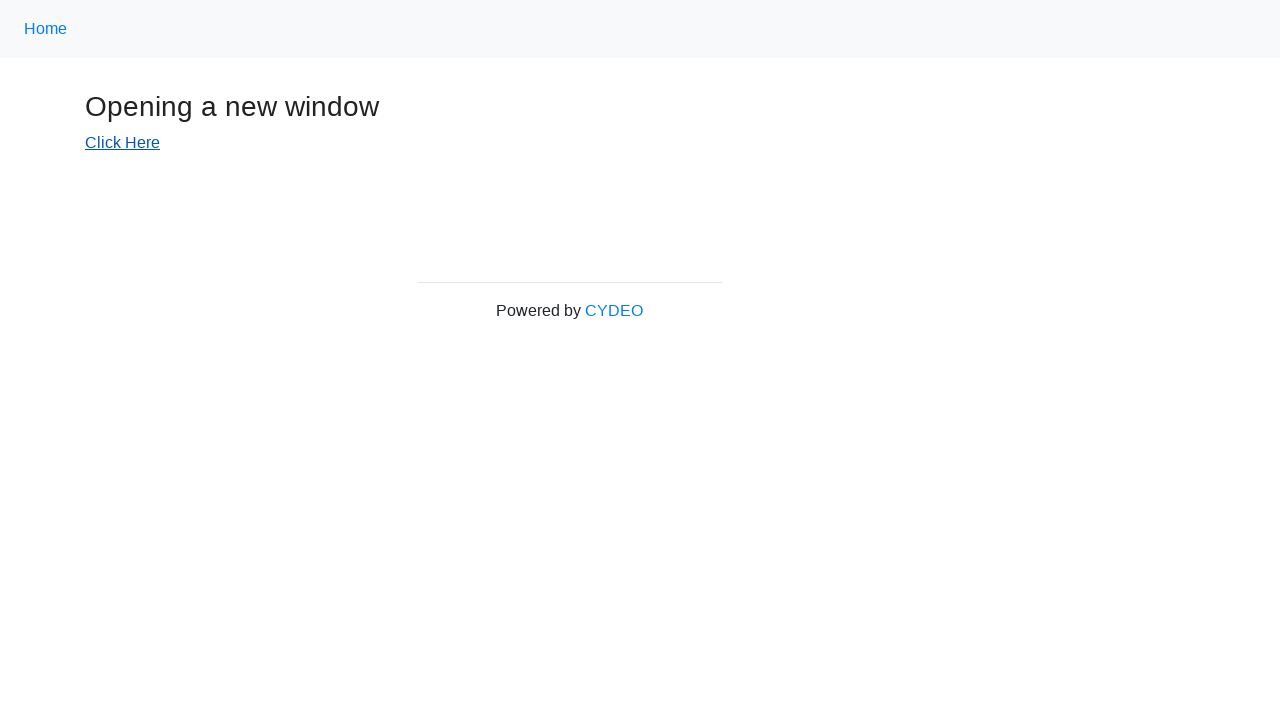